Tests file upload functionality on a practice form by uploading an image file to the file input field

Starting URL: https://demoqa.com/automation-practice-form

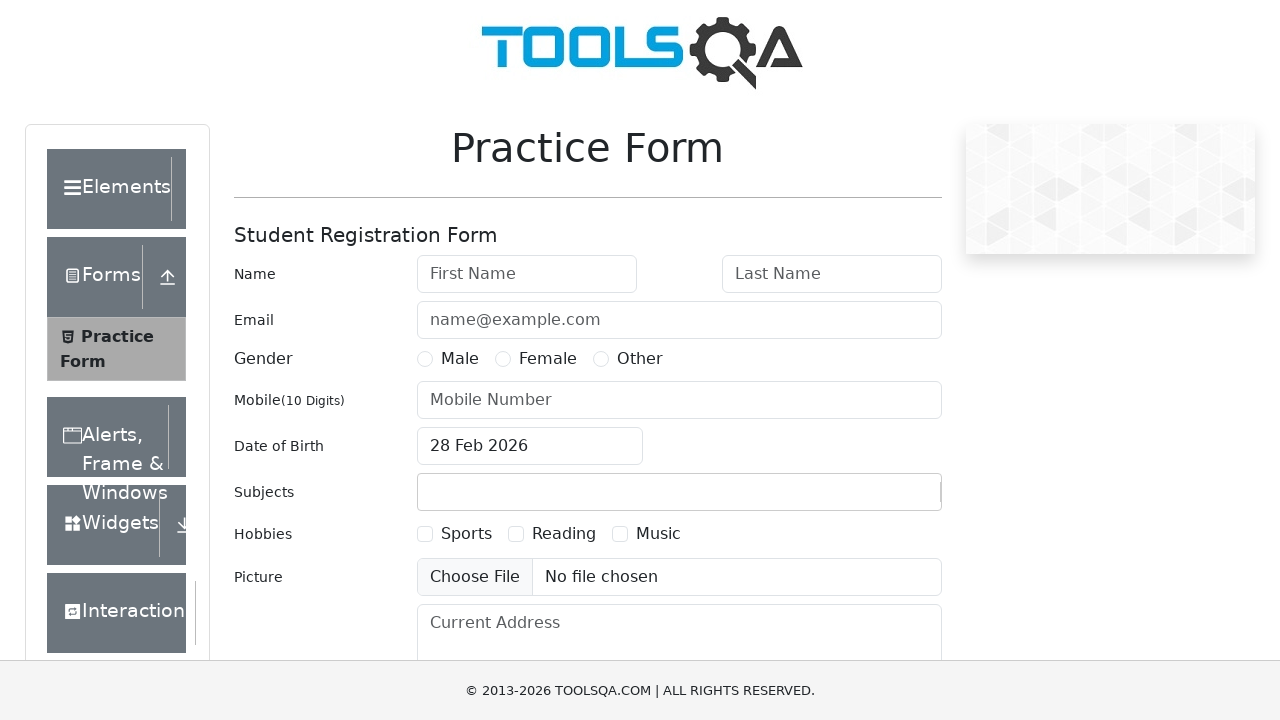

Created test image file for upload
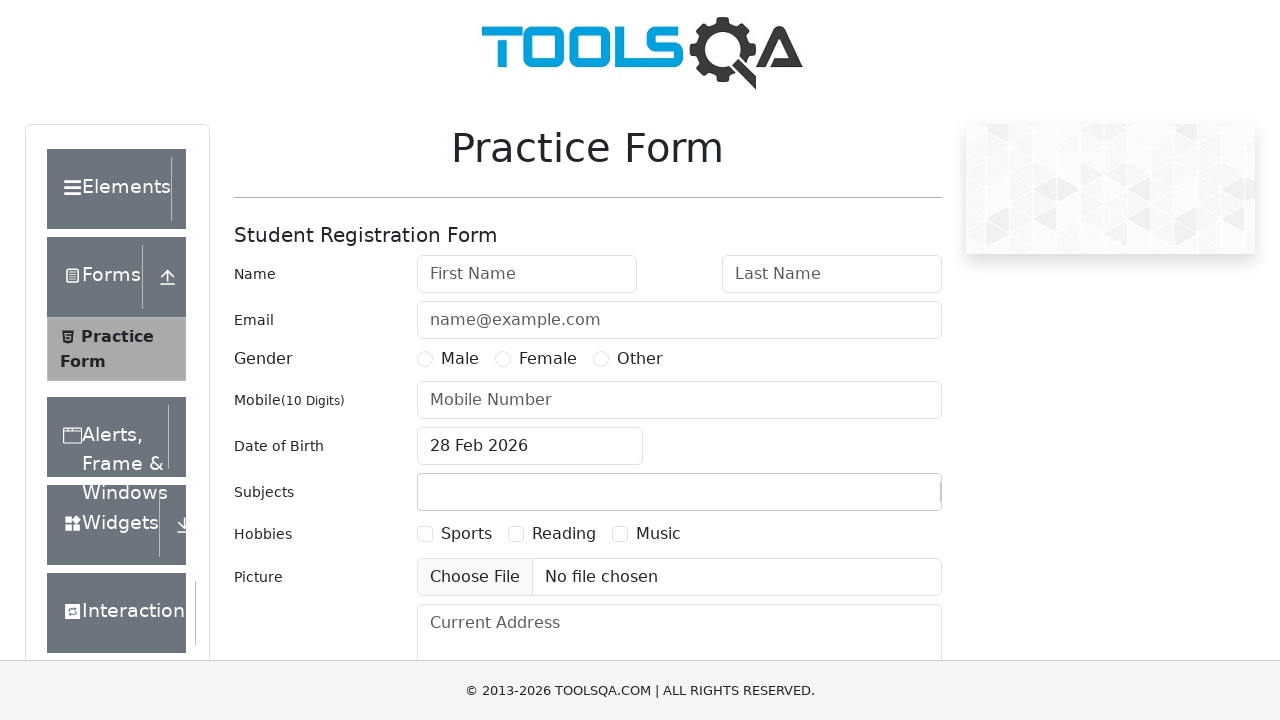

Uploaded image file to the file input field
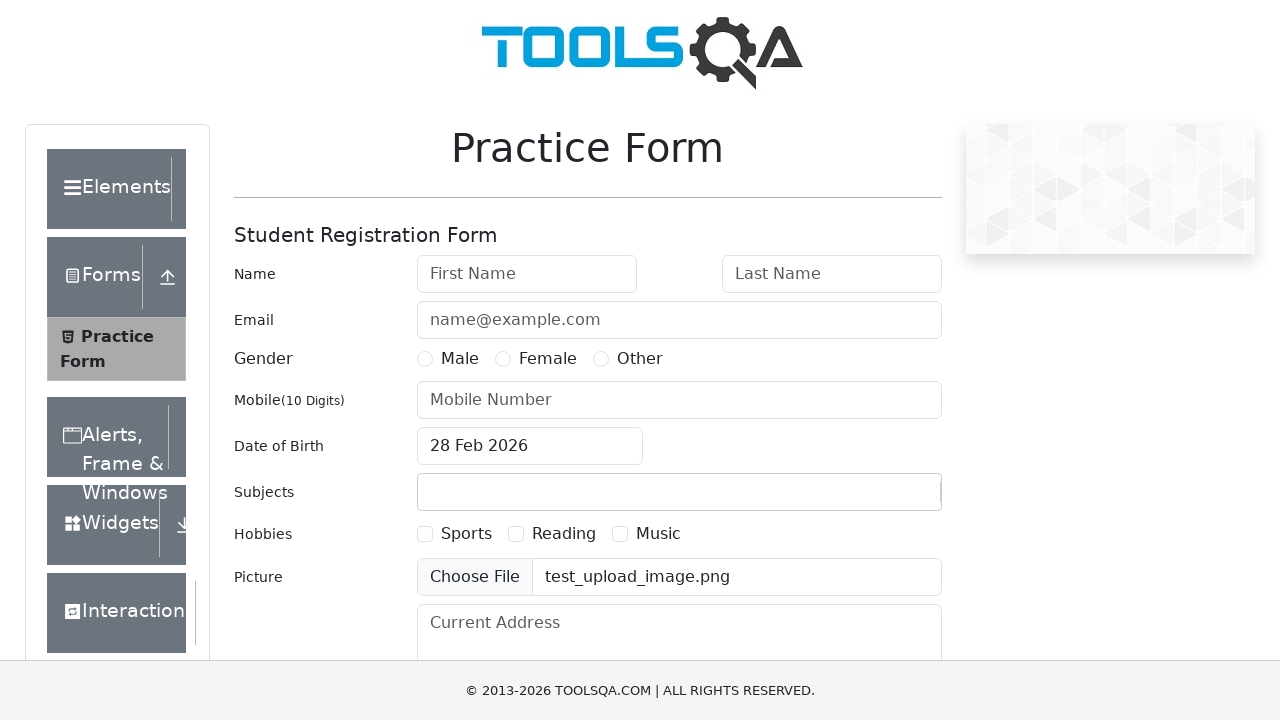

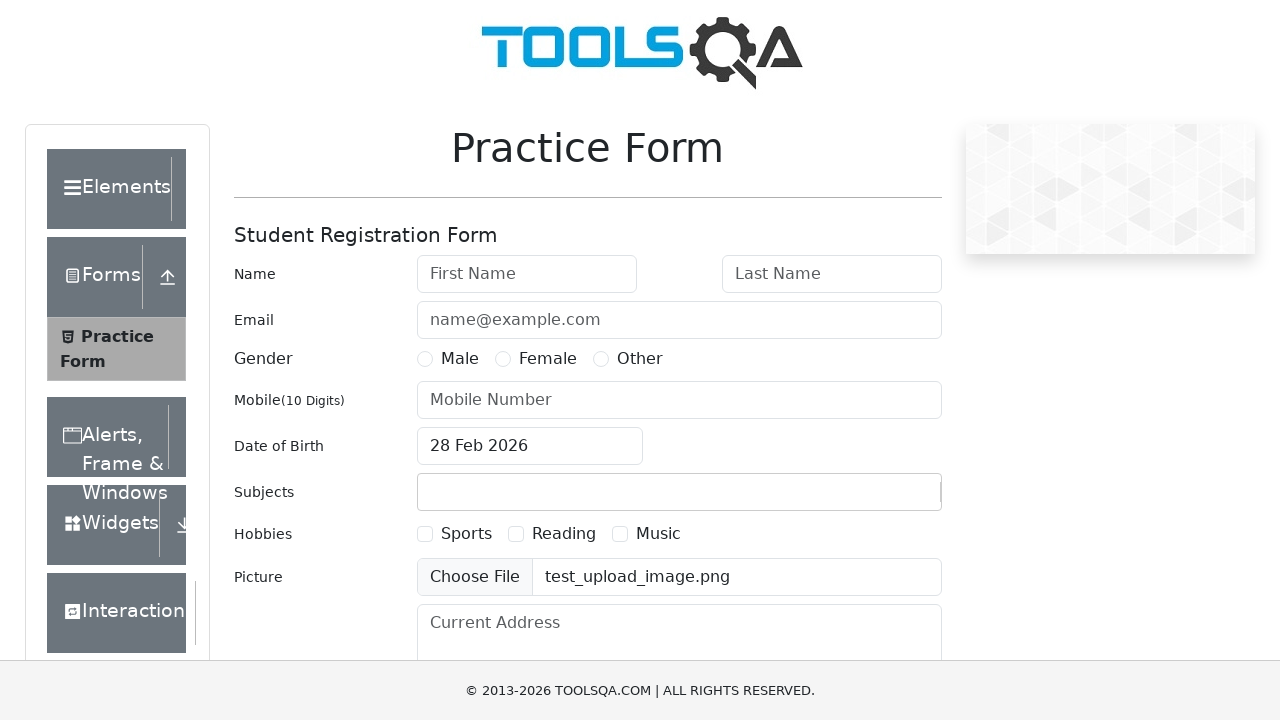